Tests interacting with shadow DOM elements by locating a shadow root element and entering text into an input field within it

Starting URL: https://books-pwakit.appspot.com/

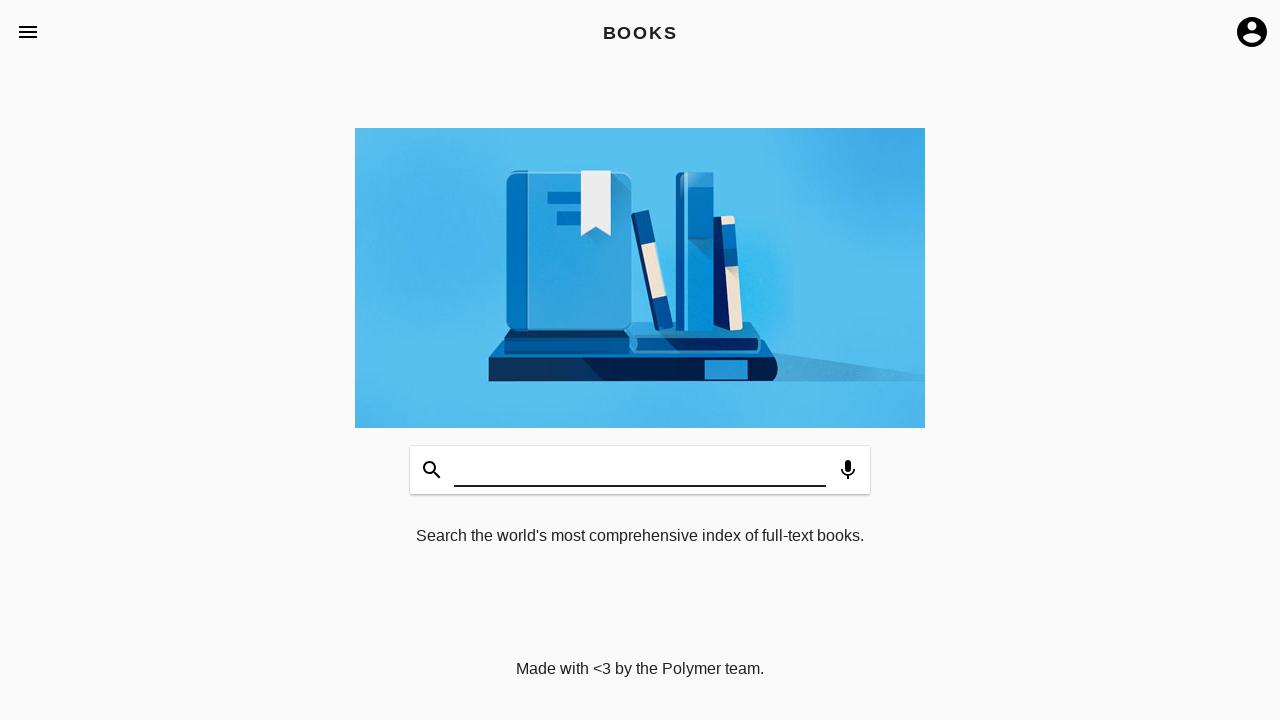

Waited for shadow host element 'book-app' with apptitle='BOOKS' to be present
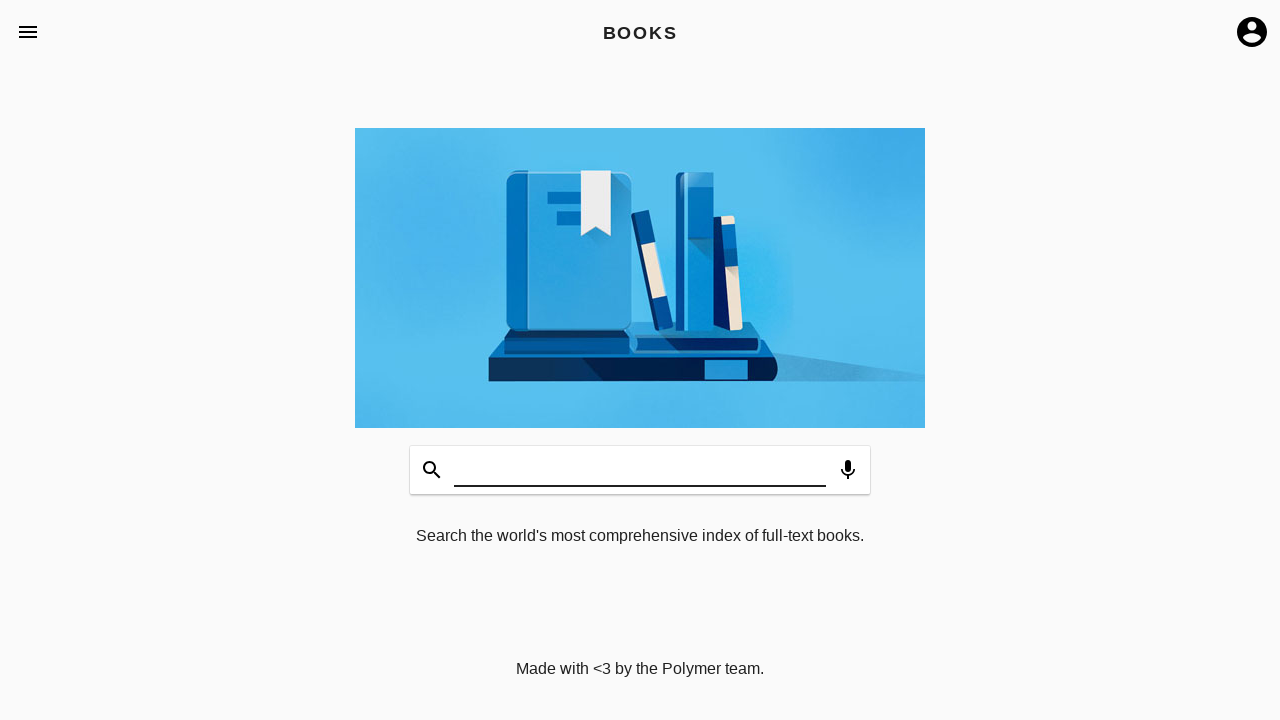

Entered 'Welcome!' into the input field within the shadow DOM on book-app[apptitle='BOOKS'] >> #input
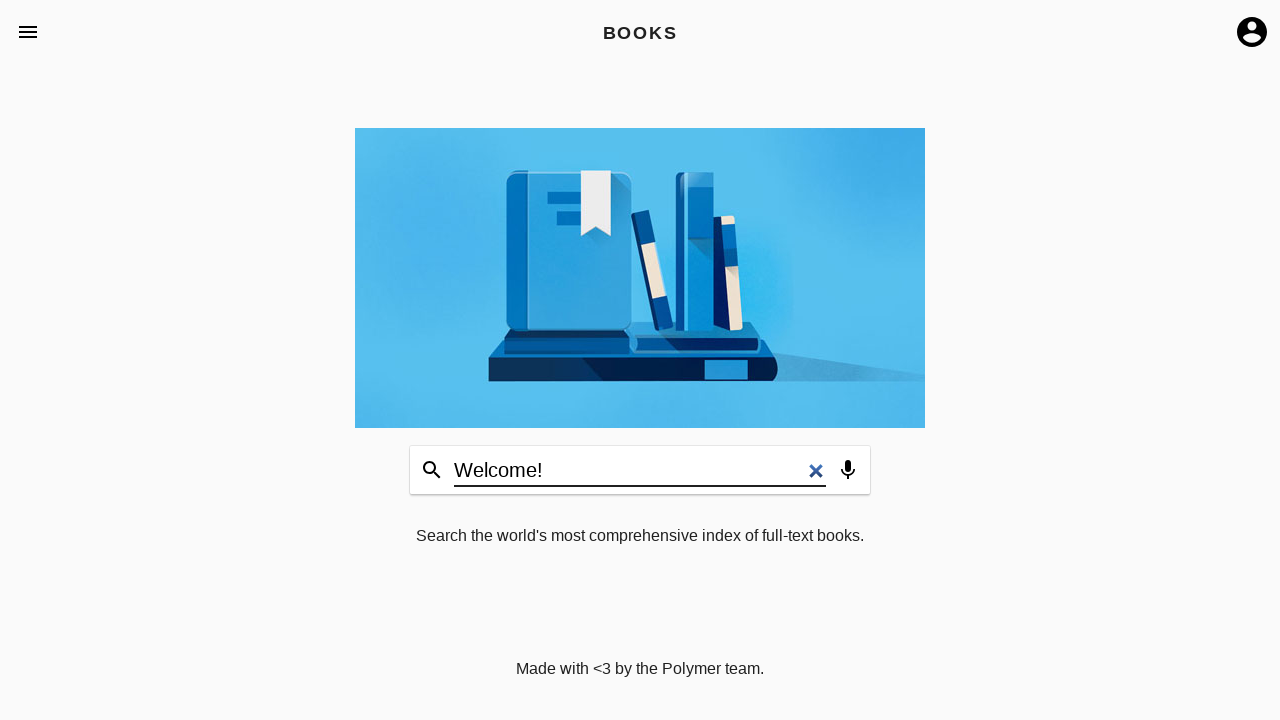

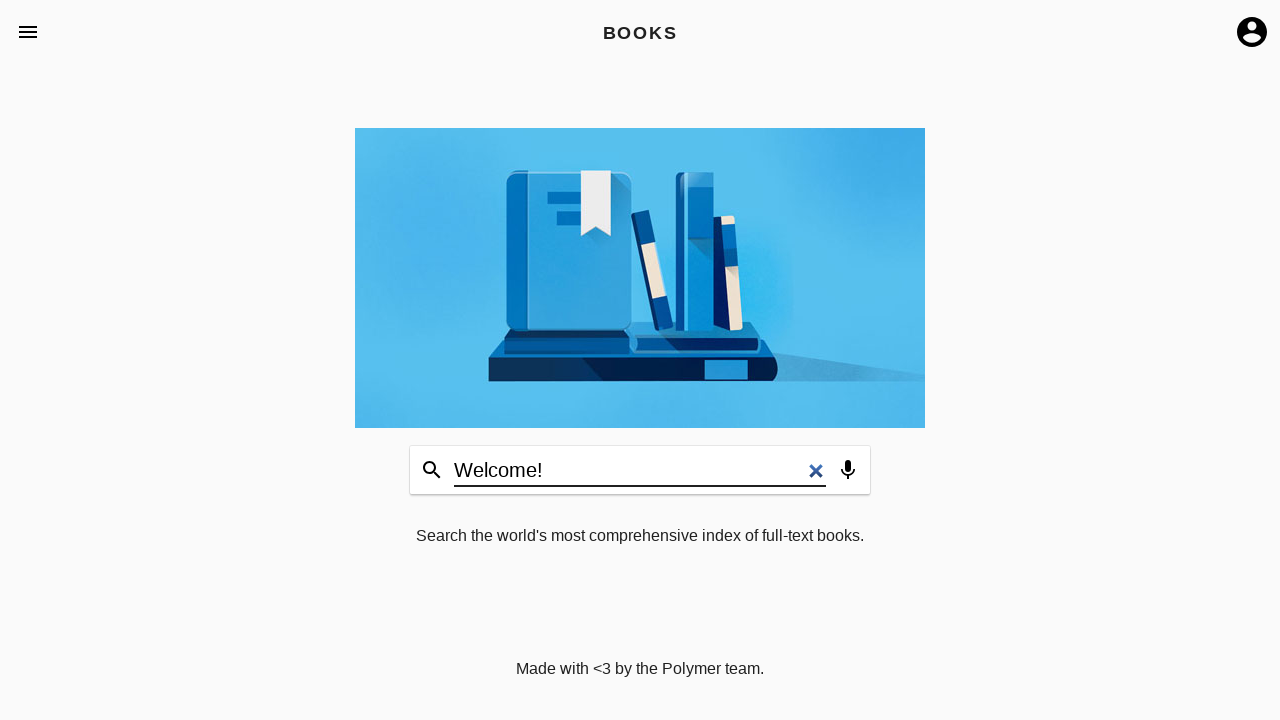